Tests pagination navigation by clicking Next and Previous buttons and verifying the active page changes correctly

Starting URL: https://bonigarcia.dev/selenium-webdriver-java/navigation1.html

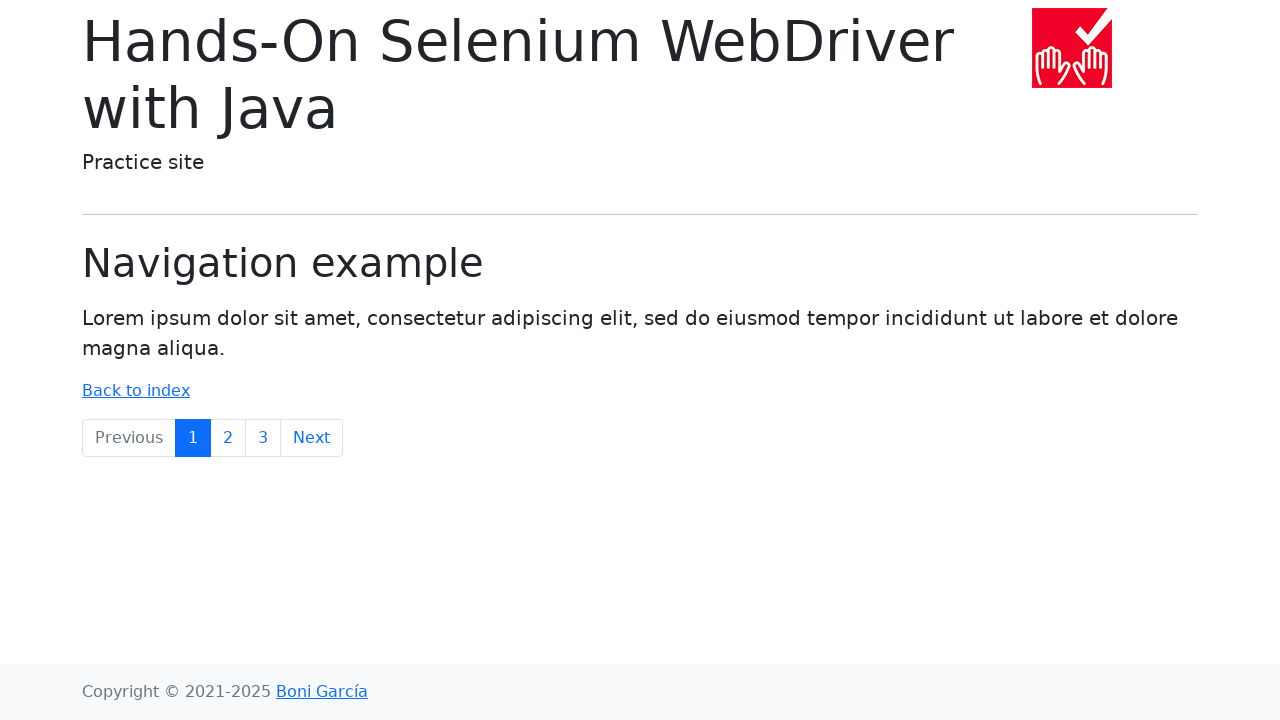

Pagination element became visible
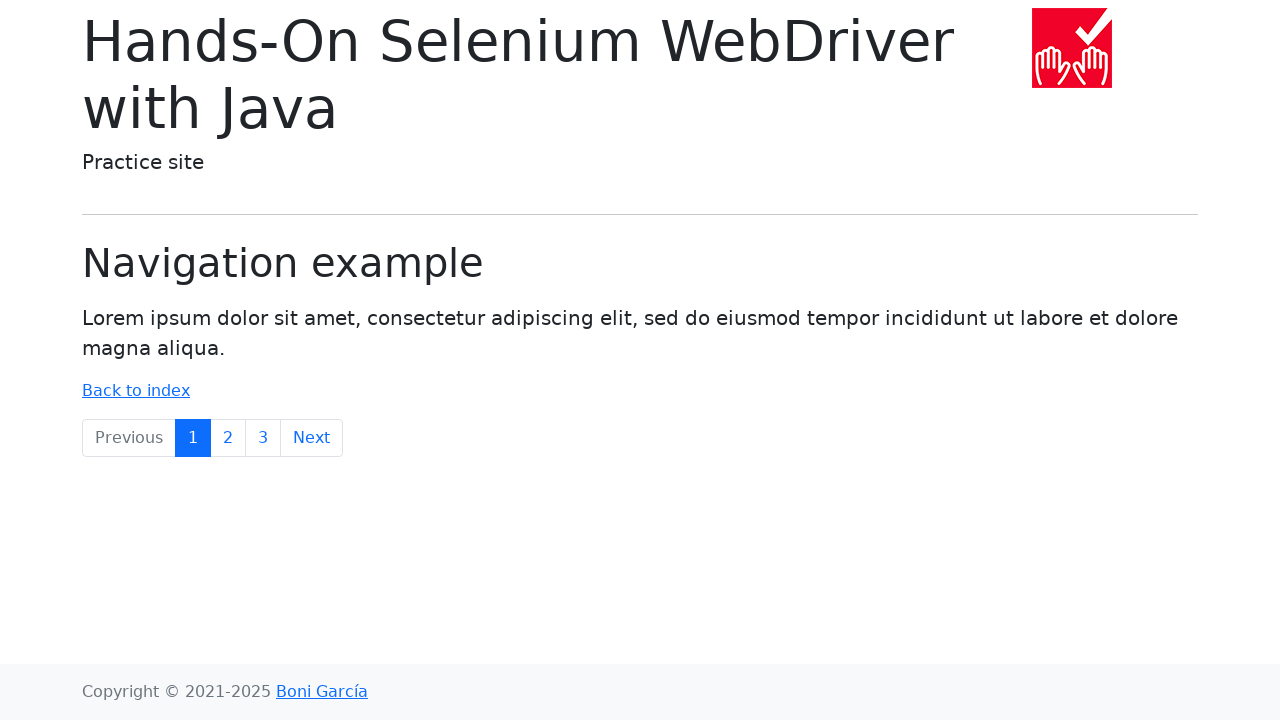

Clicked Next button to navigate to next page at (312, 438) on .pagination .page-link:has-text('Next')
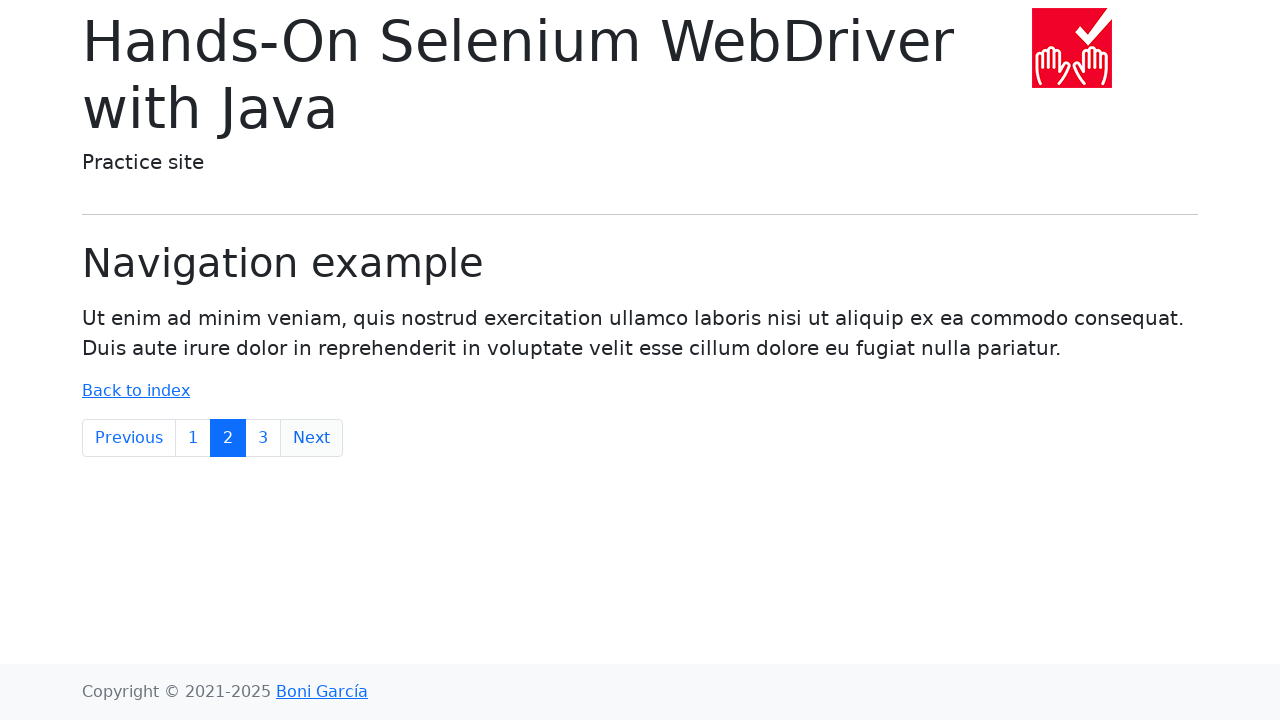

Waited 500ms for page transition after clicking Next
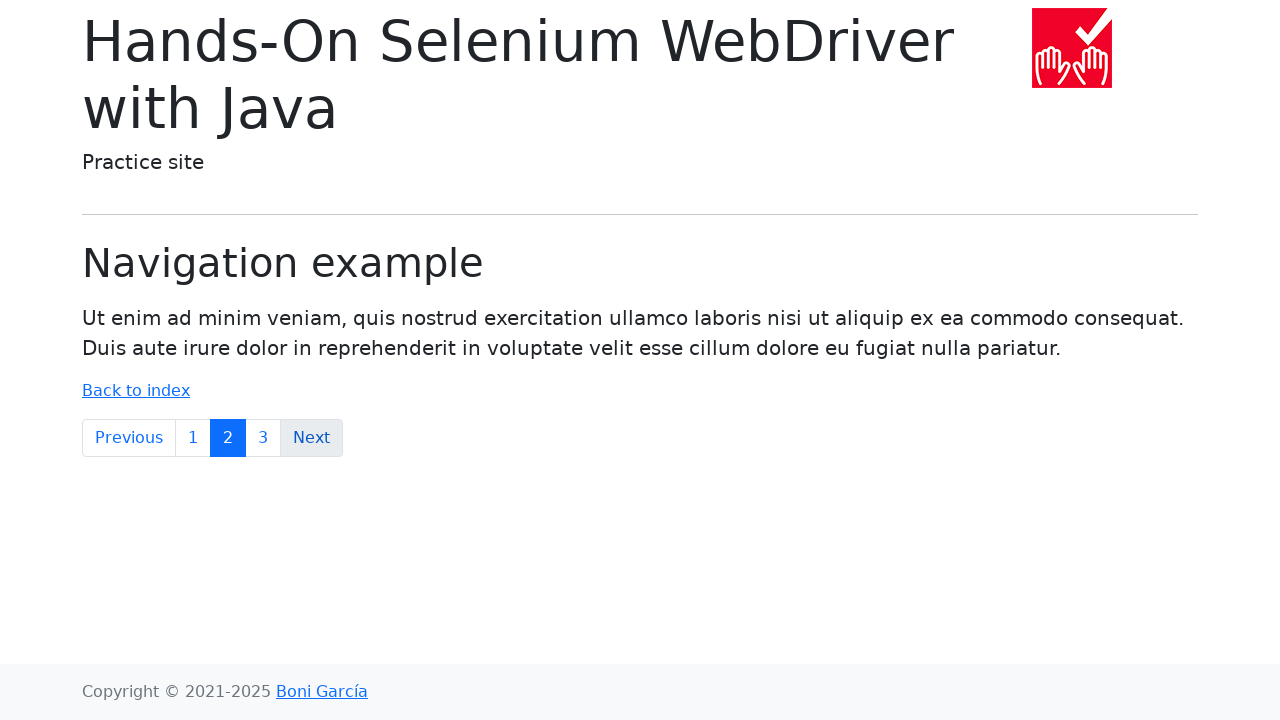

Clicked Previous button to navigate back to previous page at (129, 438) on .pagination .page-link:has-text('Previous')
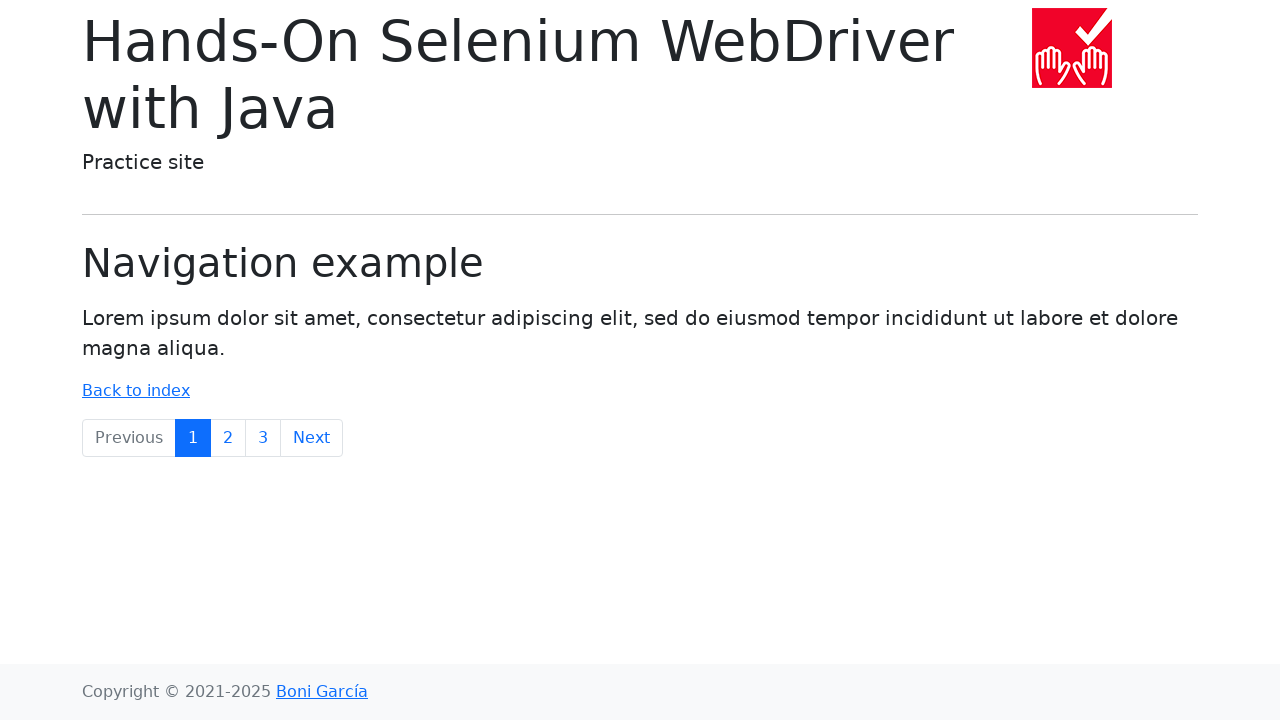

Waited 500ms for page transition after clicking Previous
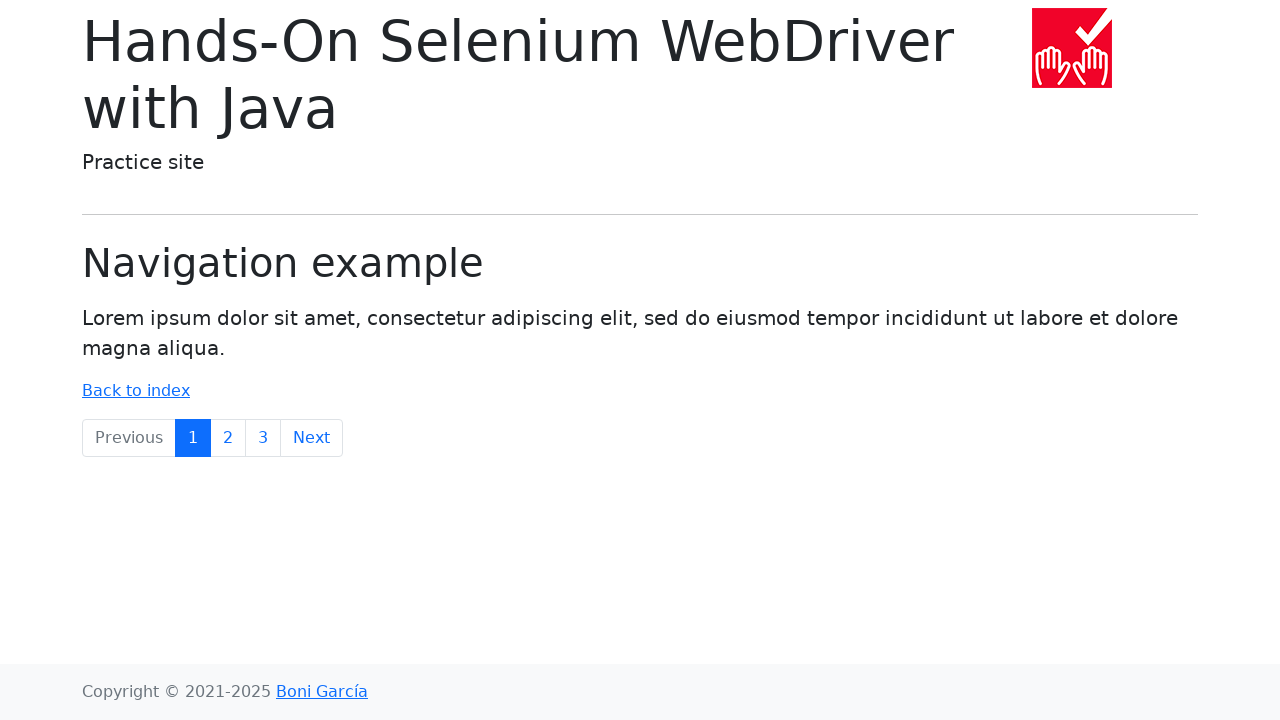

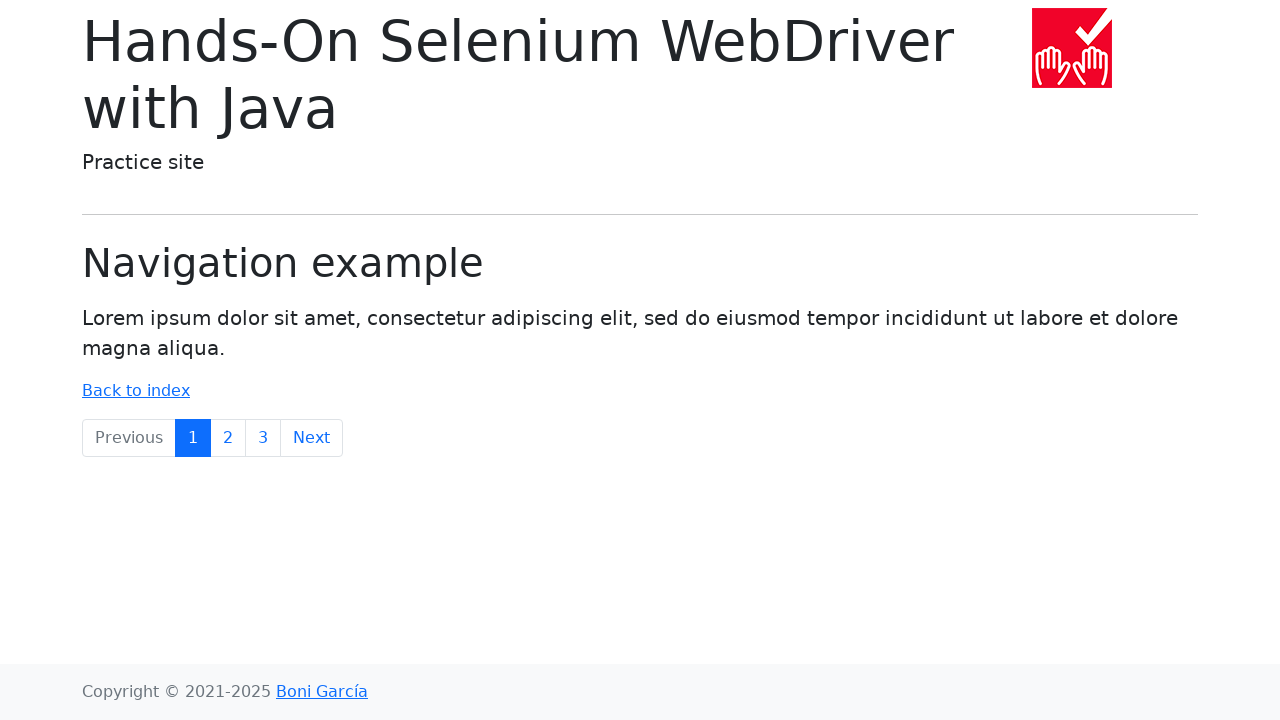